Navigates to W3Schools HTML tables page and verifies table elements are present and accessible

Starting URL: https://www.w3schools.com/html/html_tables.asp

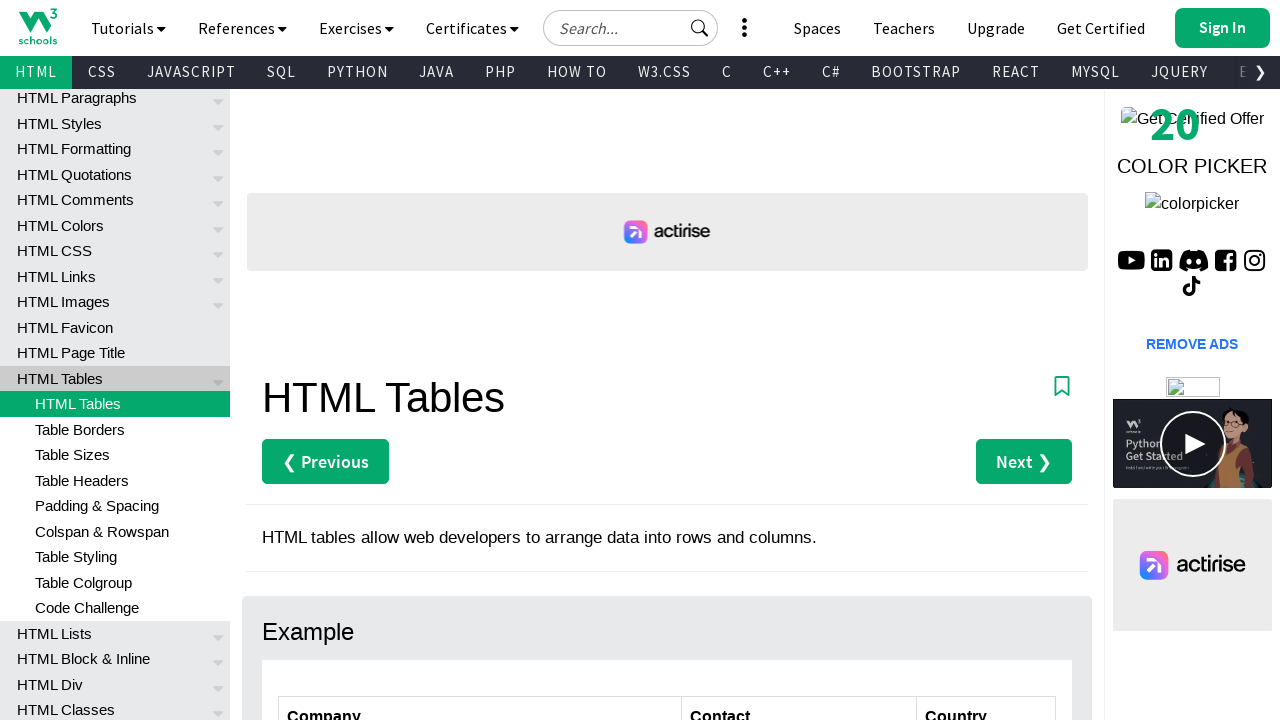

Navigated to W3Schools HTML tables page
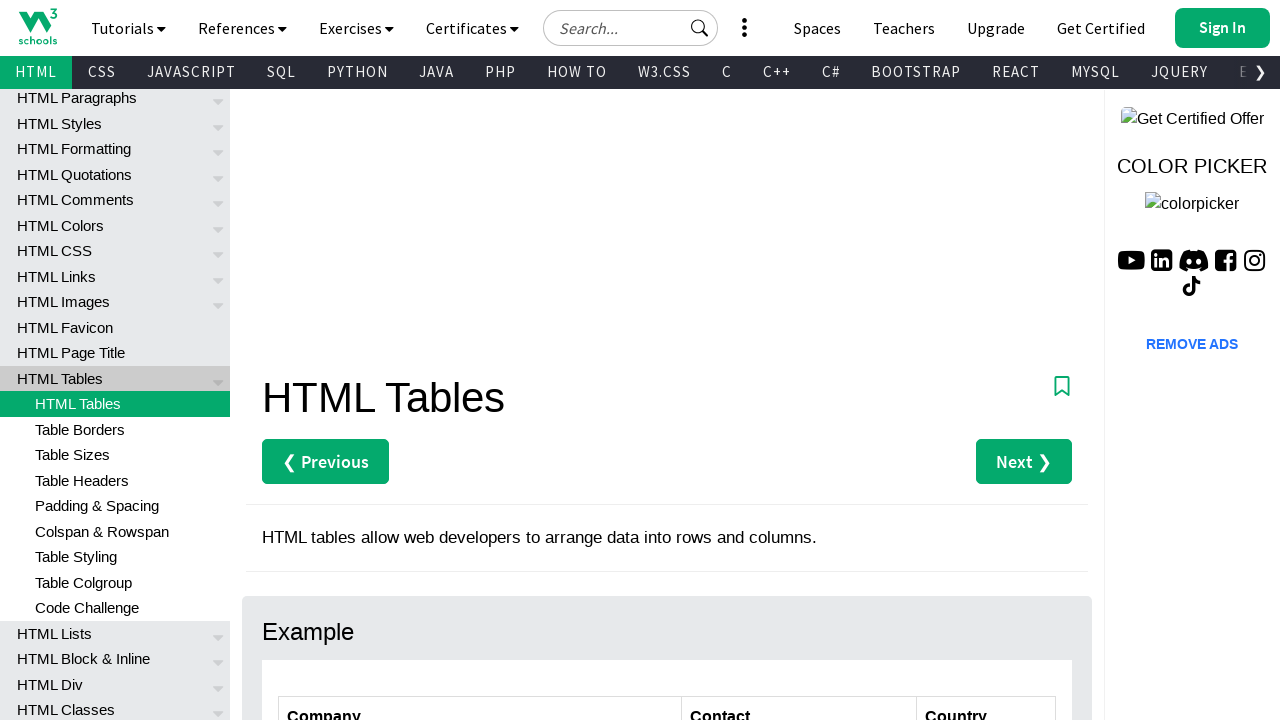

Customer table with id 'customers' is present
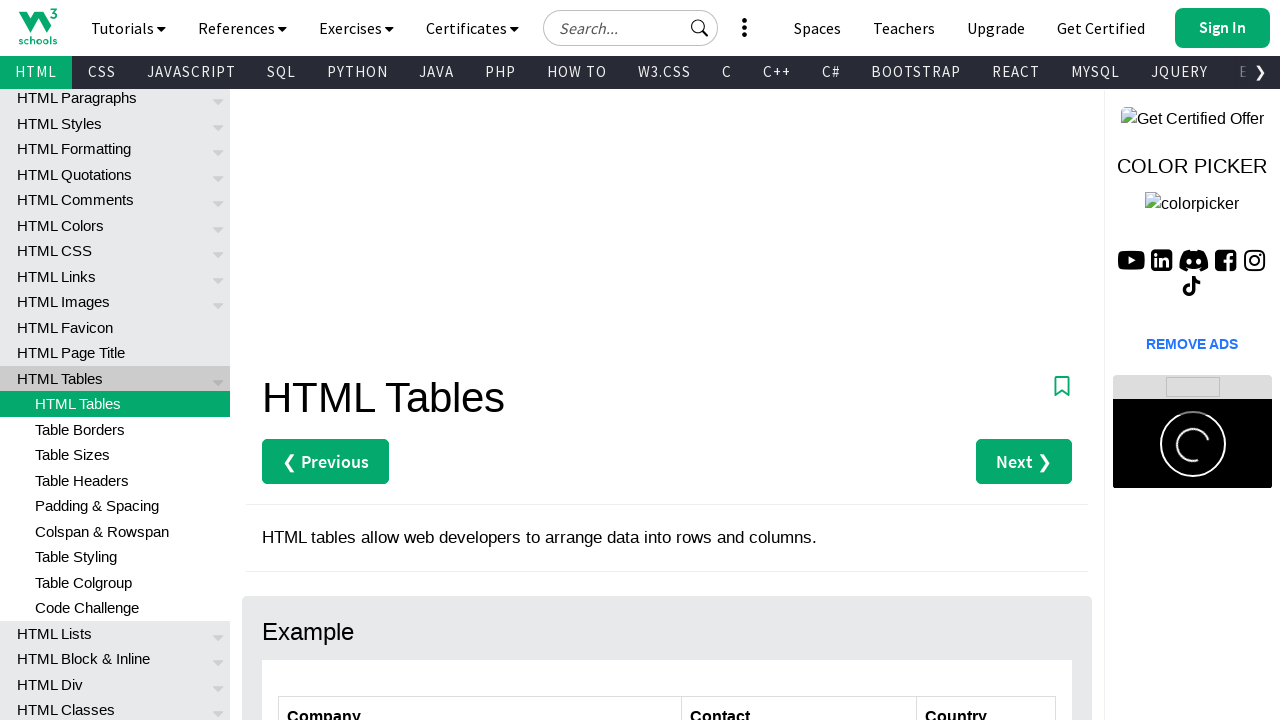

Table headers are present in the customers table
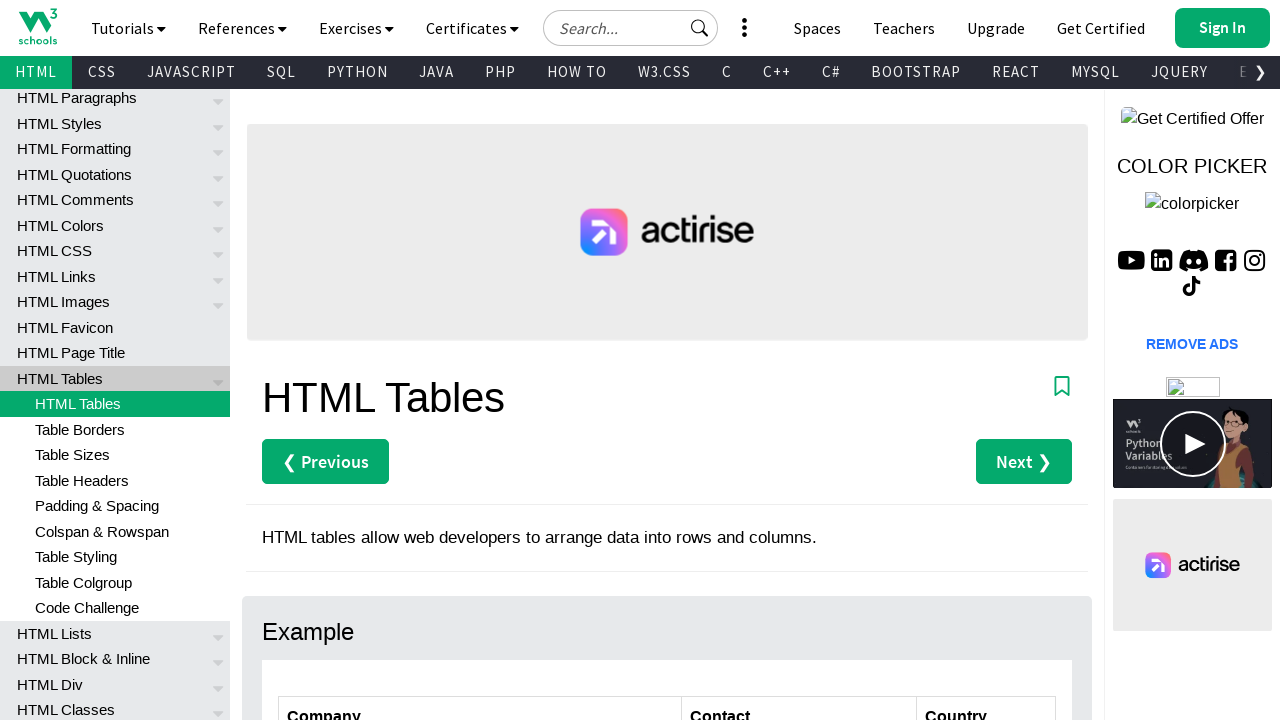

Table rows are present in the customers table
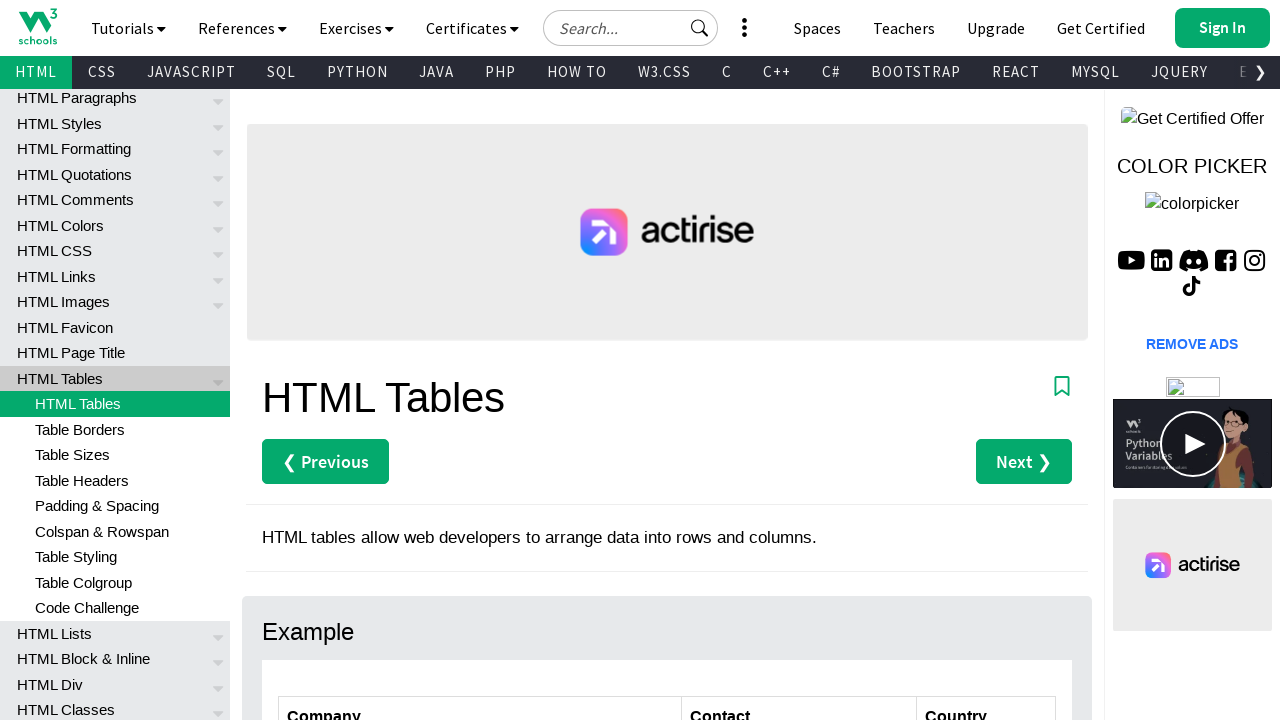

Specific table cell at row 5, column 1 is accessible
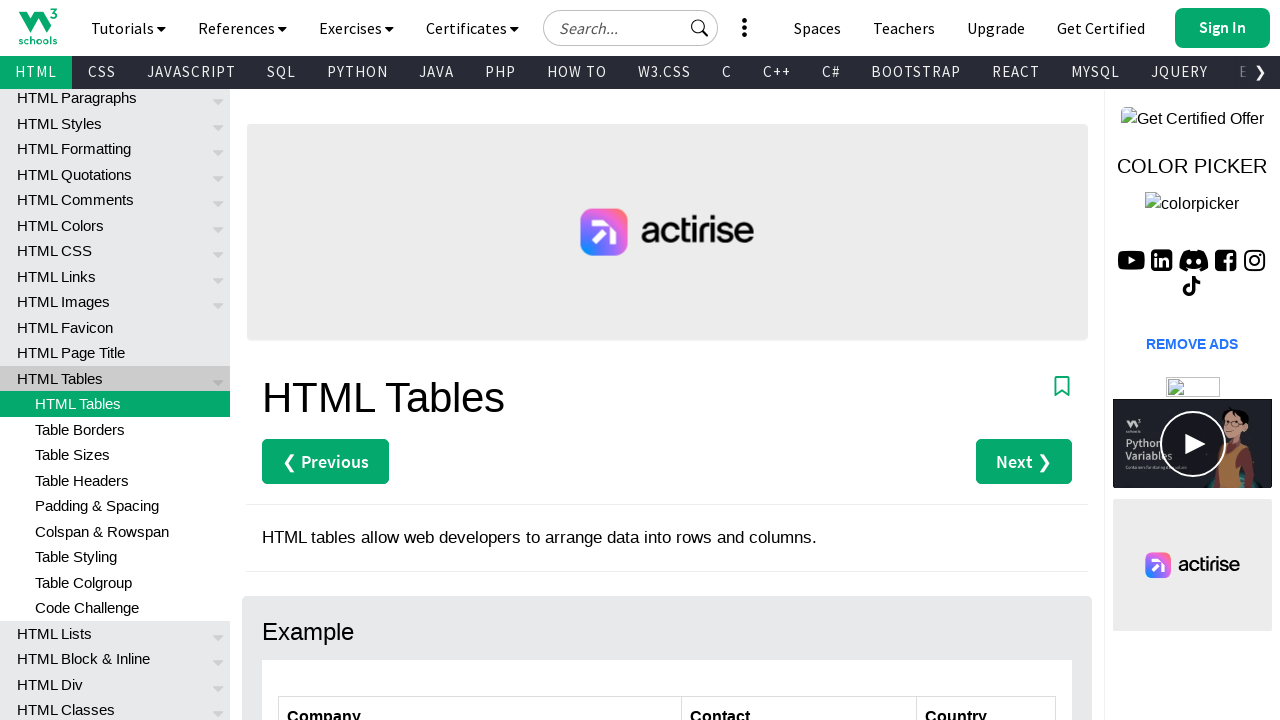

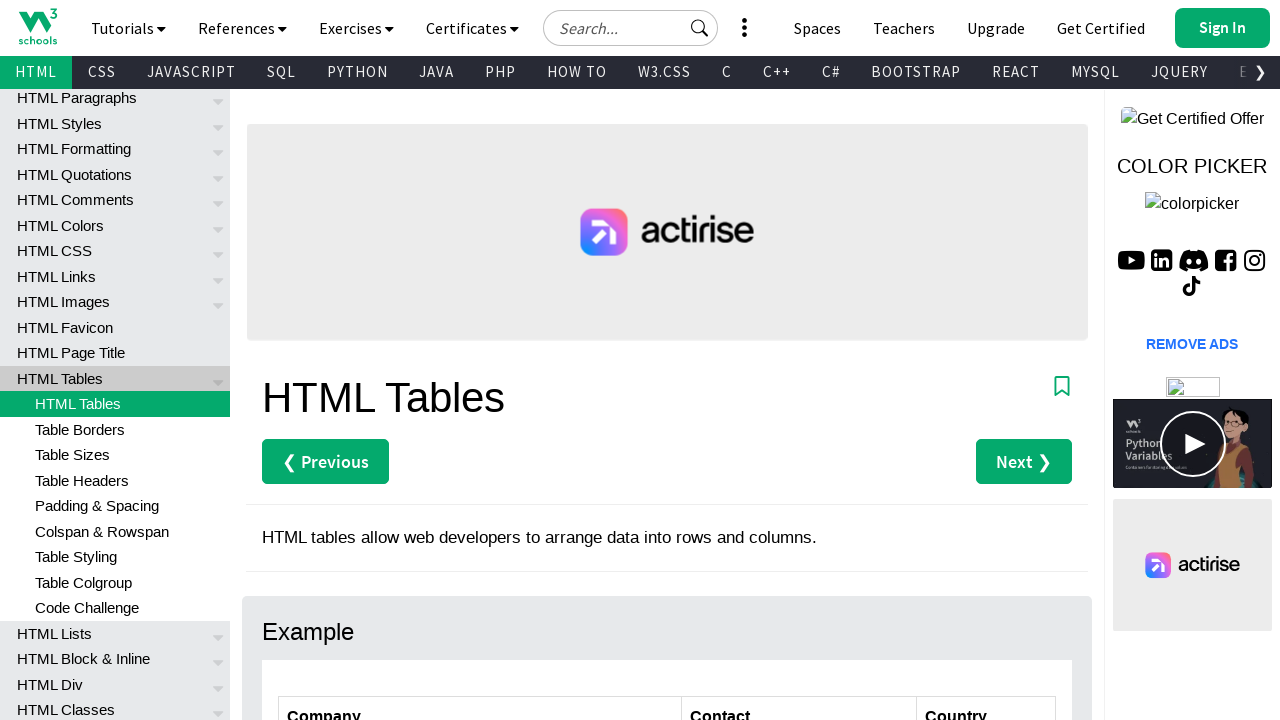